Opens GoDaddy homepage and validates that the page title and URL are correct by checking against expected values.

Starting URL: https://www.godaddy.com/

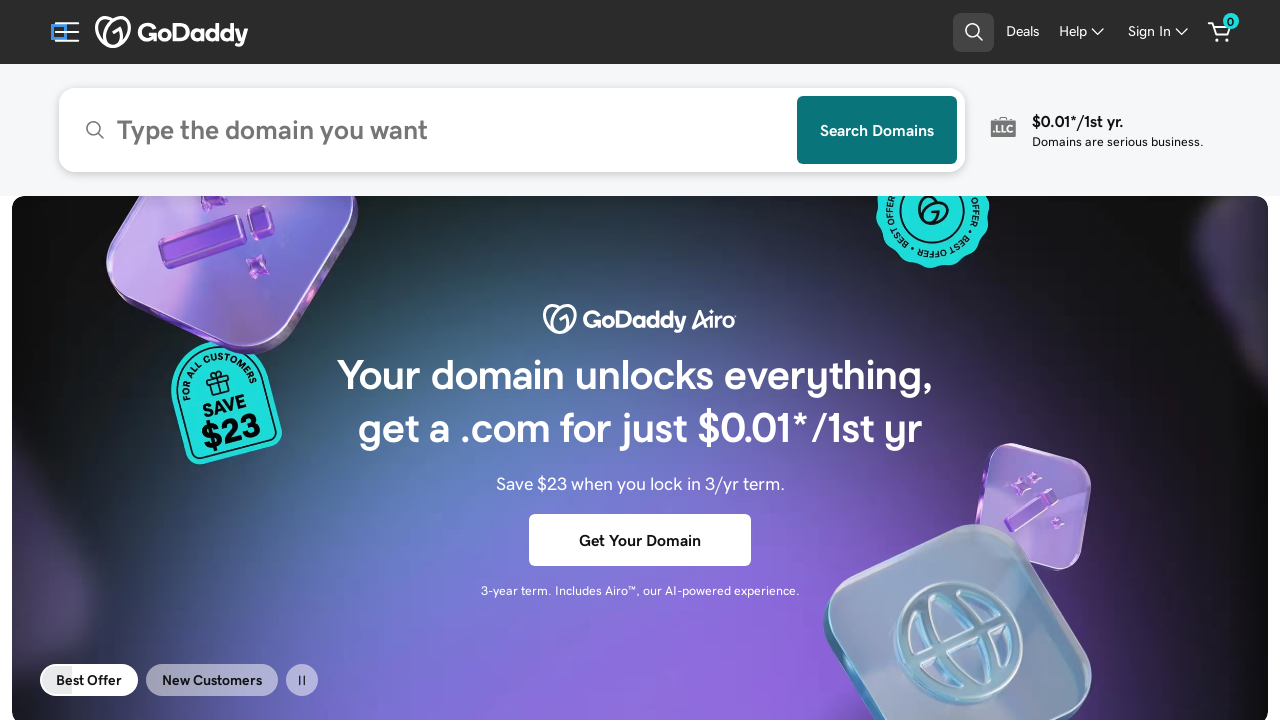

Waited for page to load completely (domcontentloaded state)
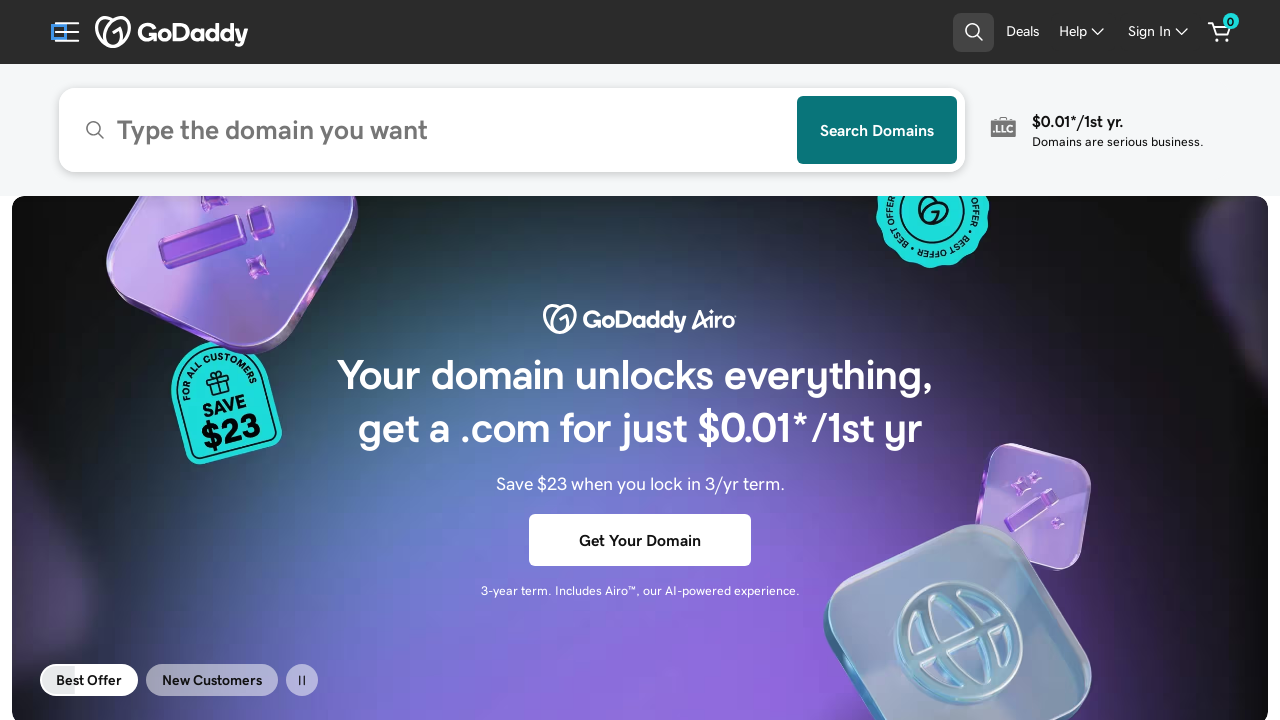

Retrieved page title
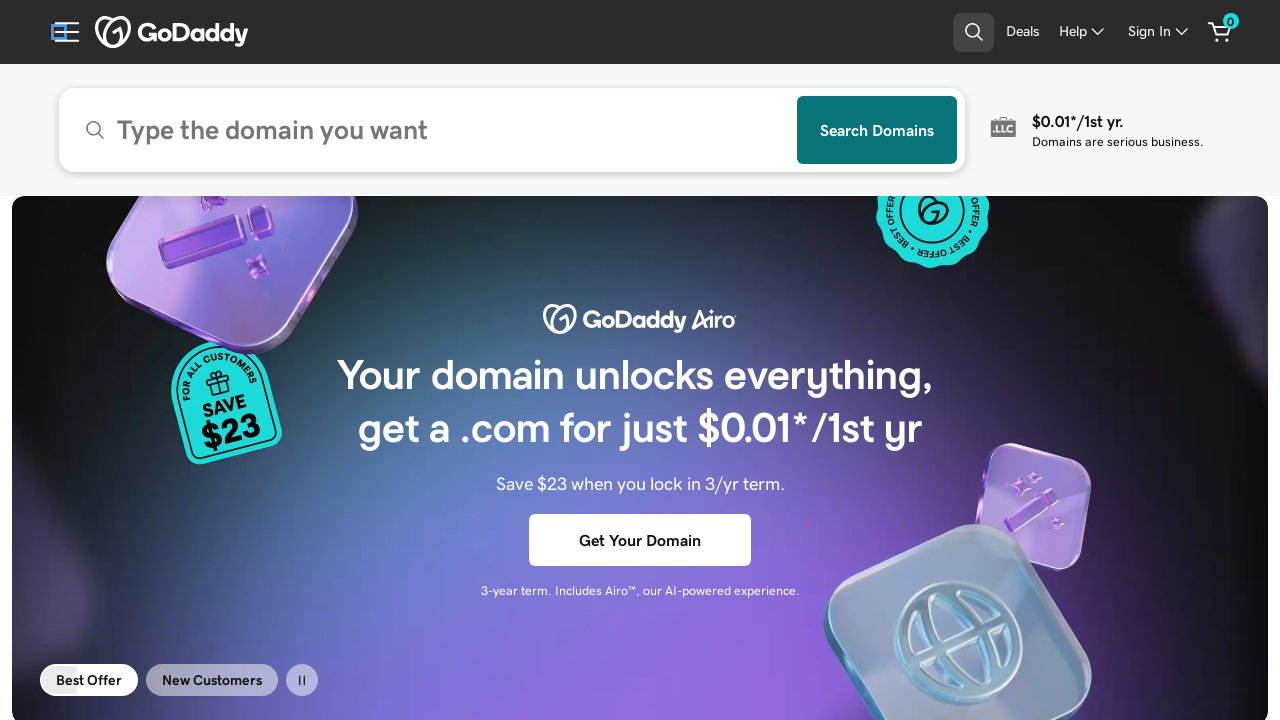

Page title validation failed - expected: 'Domain Names, Websites, Hosting & Online Marketing Tools - GoDaddy', got: 'GoDaddy Official Site: Get a Domain & Launch Your Website.'
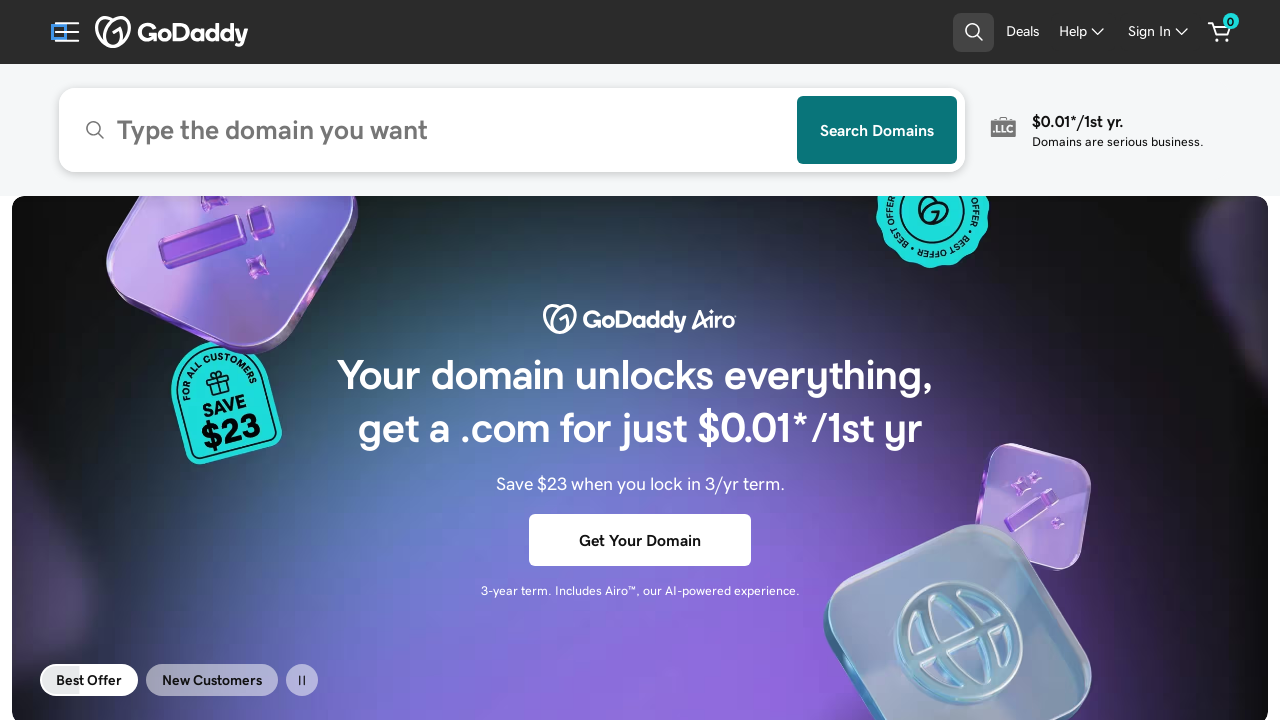

Retrieved current URL
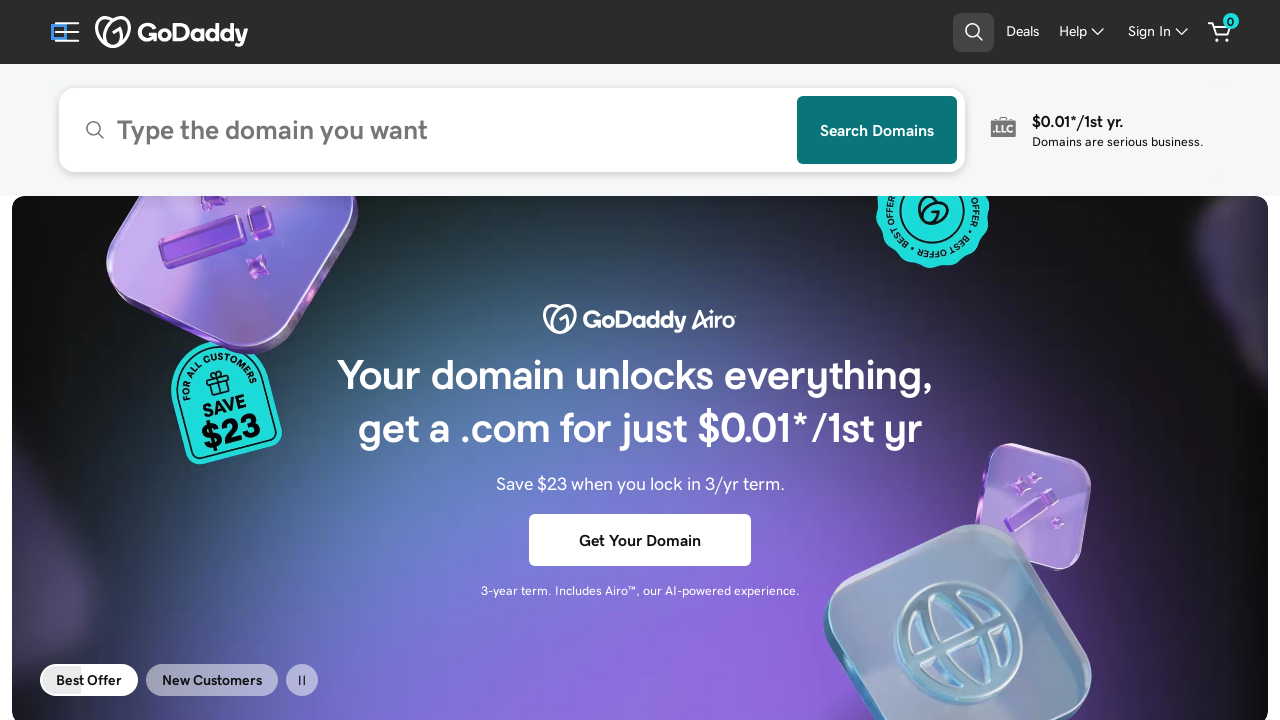

URL validation passed
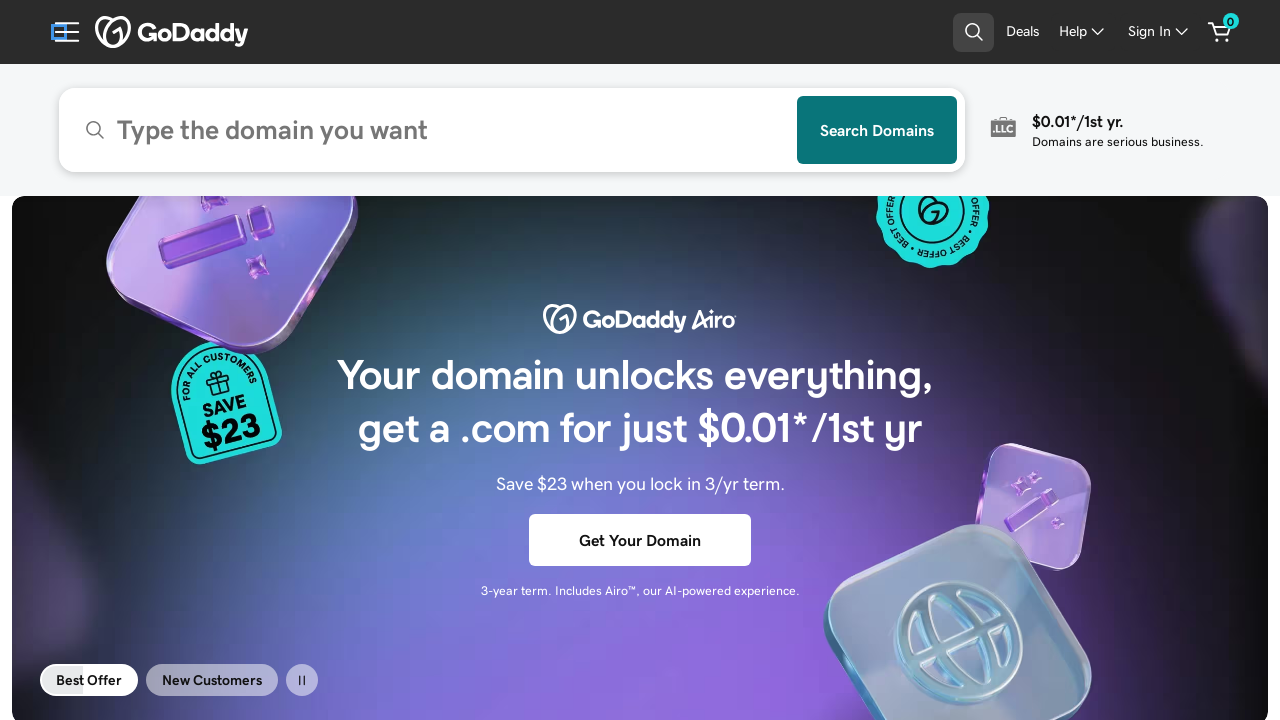

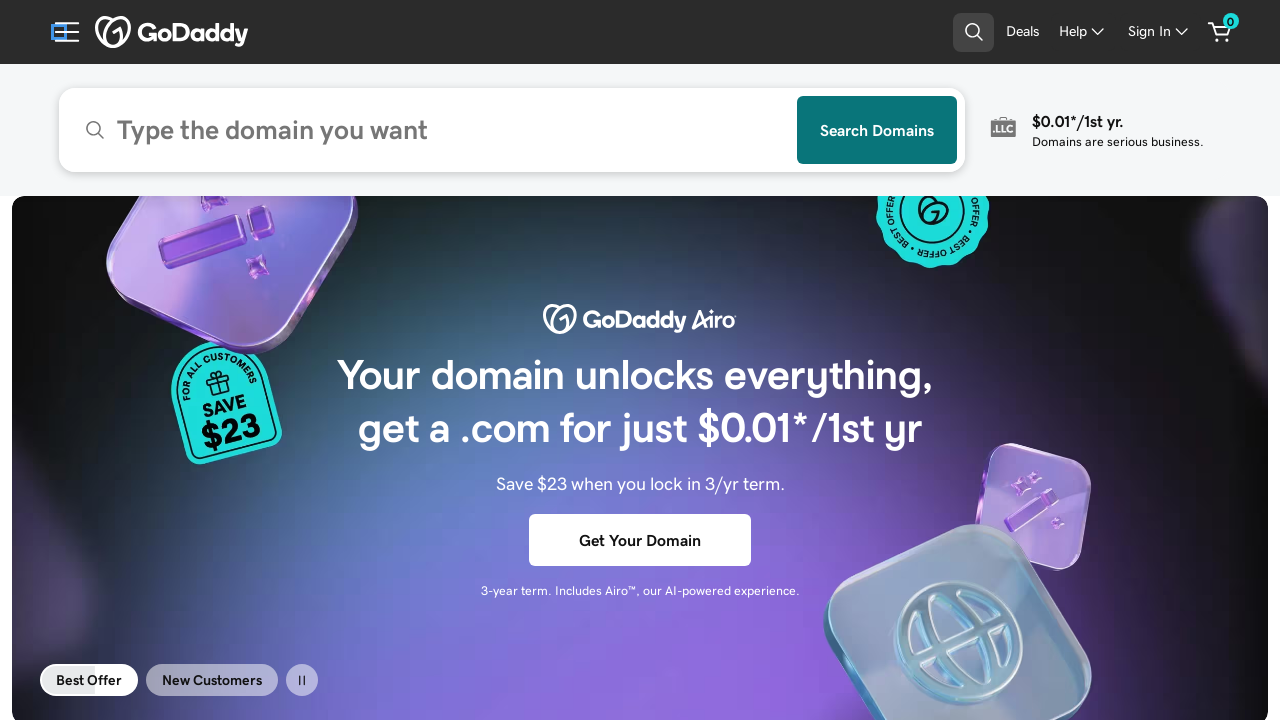